Tests the dynamic enable/disable functionality by clicking the Enable button and verifying that the textbox becomes enabled and the success message is displayed

Starting URL: https://the-internet.herokuapp.com/dynamic_controls

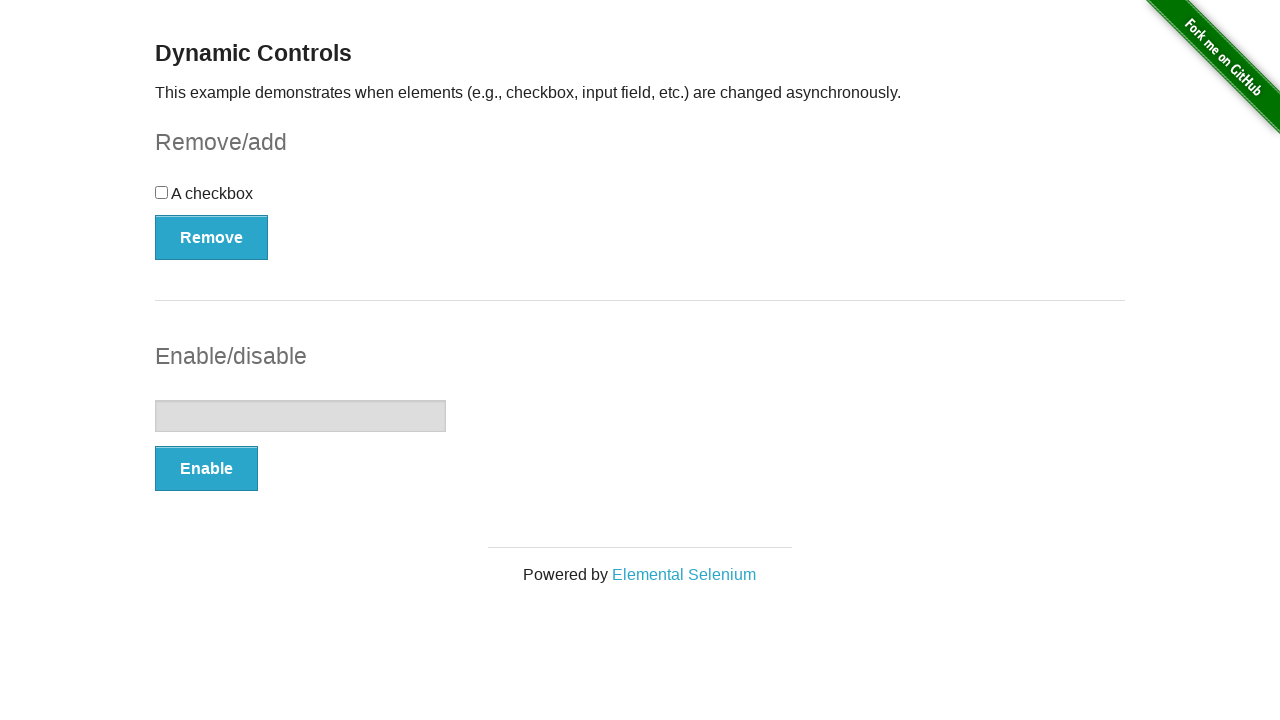

Verified textbox is initially disabled
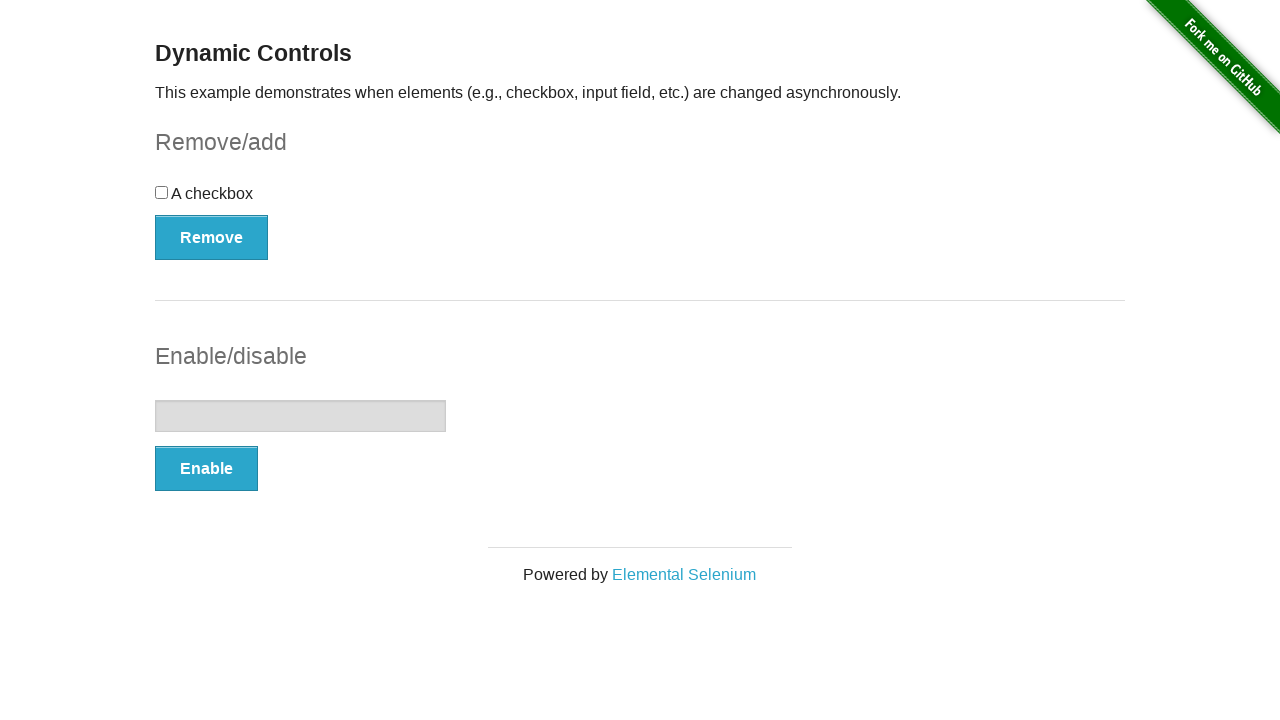

Clicked the Enable button at (206, 469) on button:text('Enable')
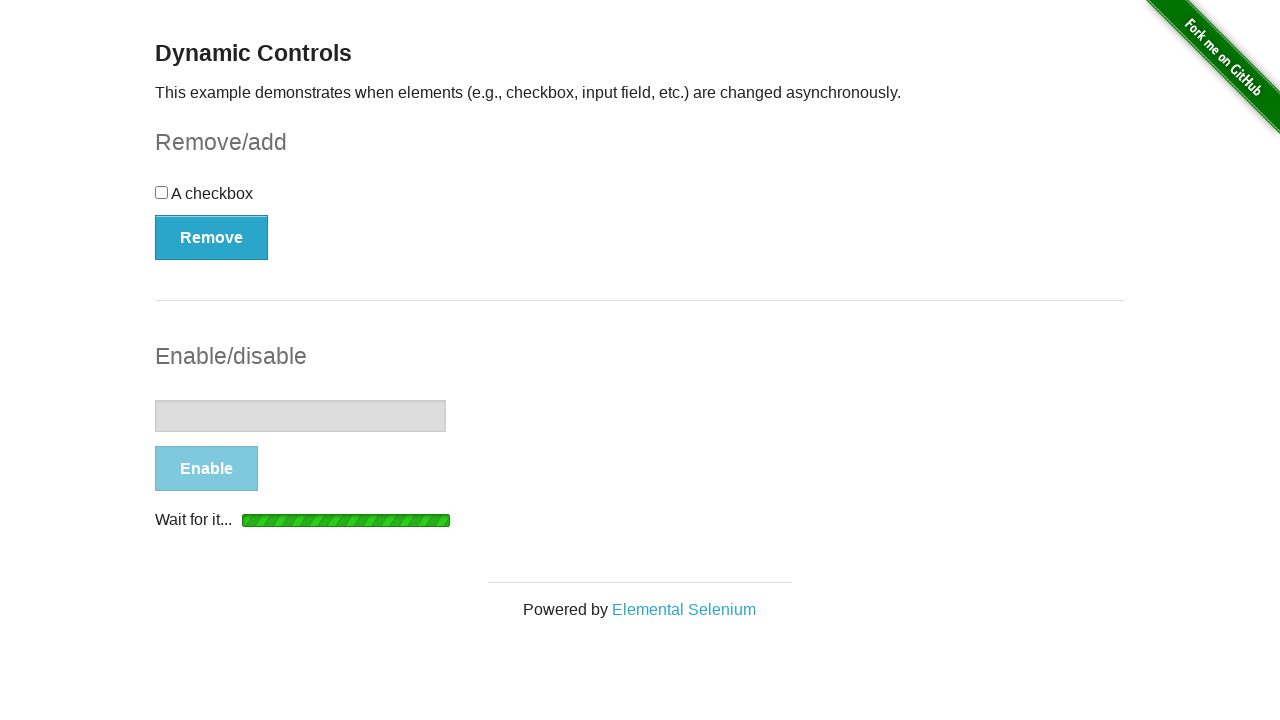

Textbox became visible
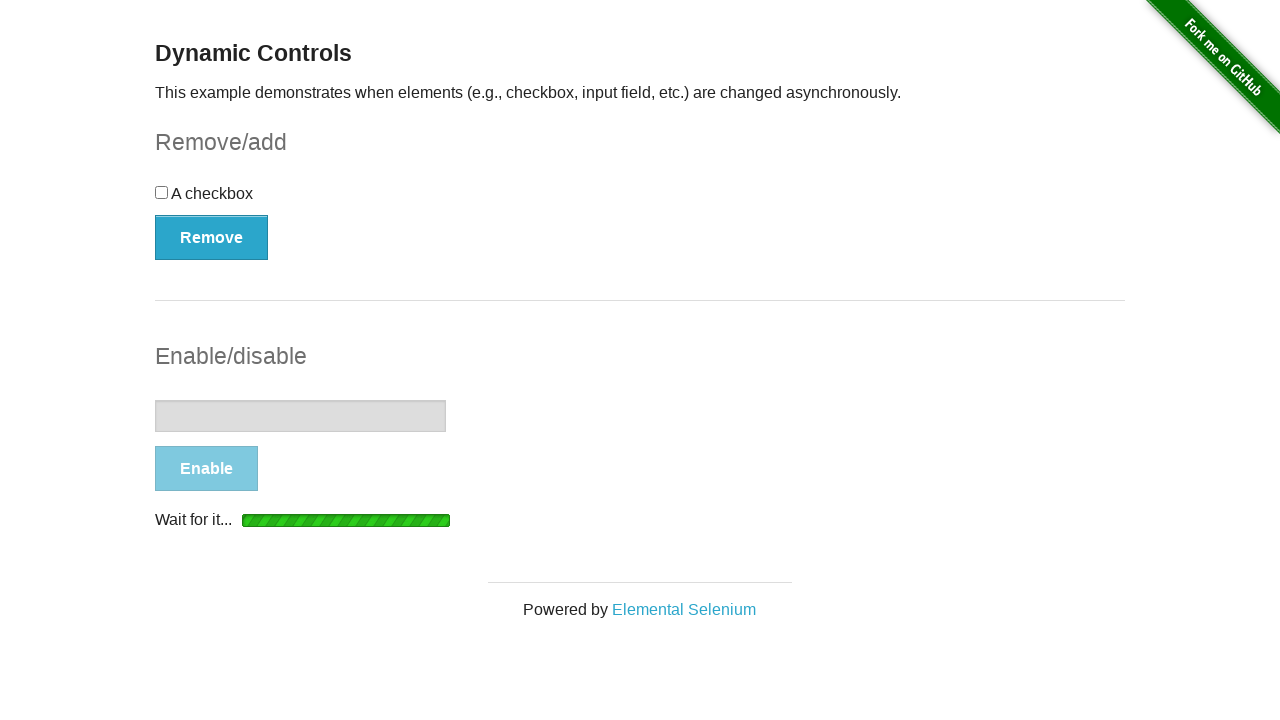

Textbox is now enabled
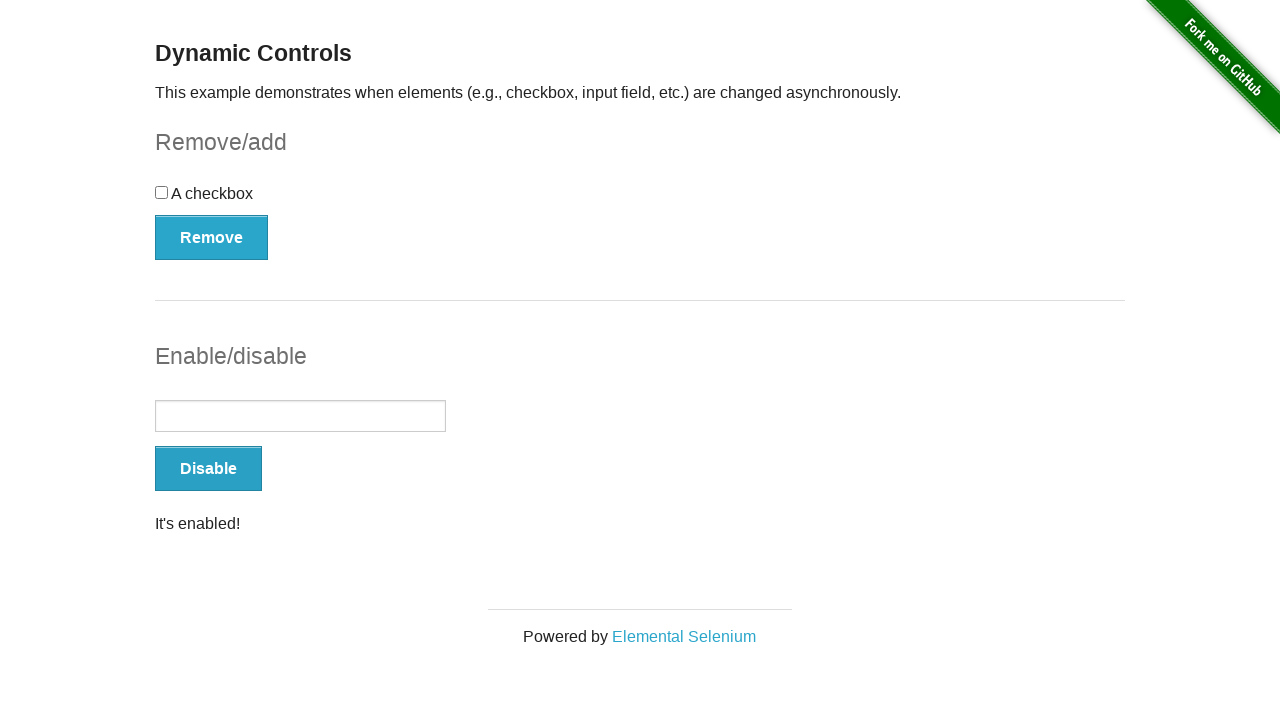

Verified success message "It's enabled!" is displayed
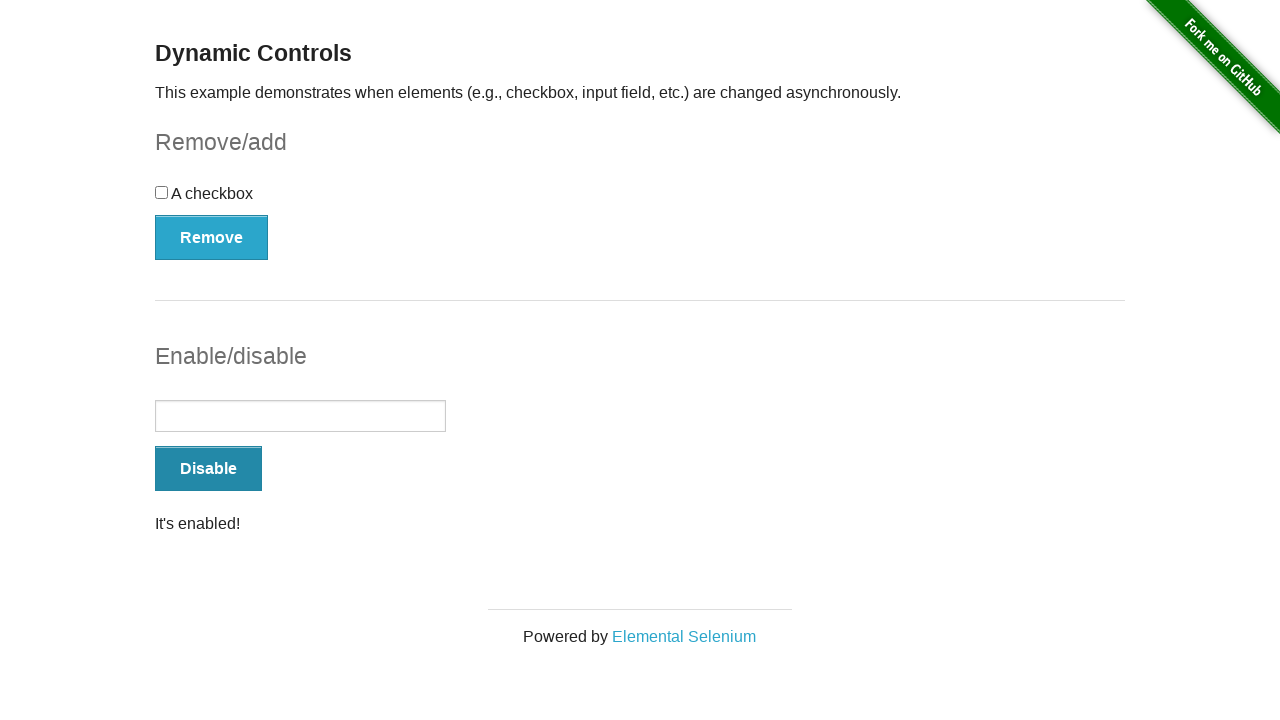

Verified textbox is enabled after clicking Enable button
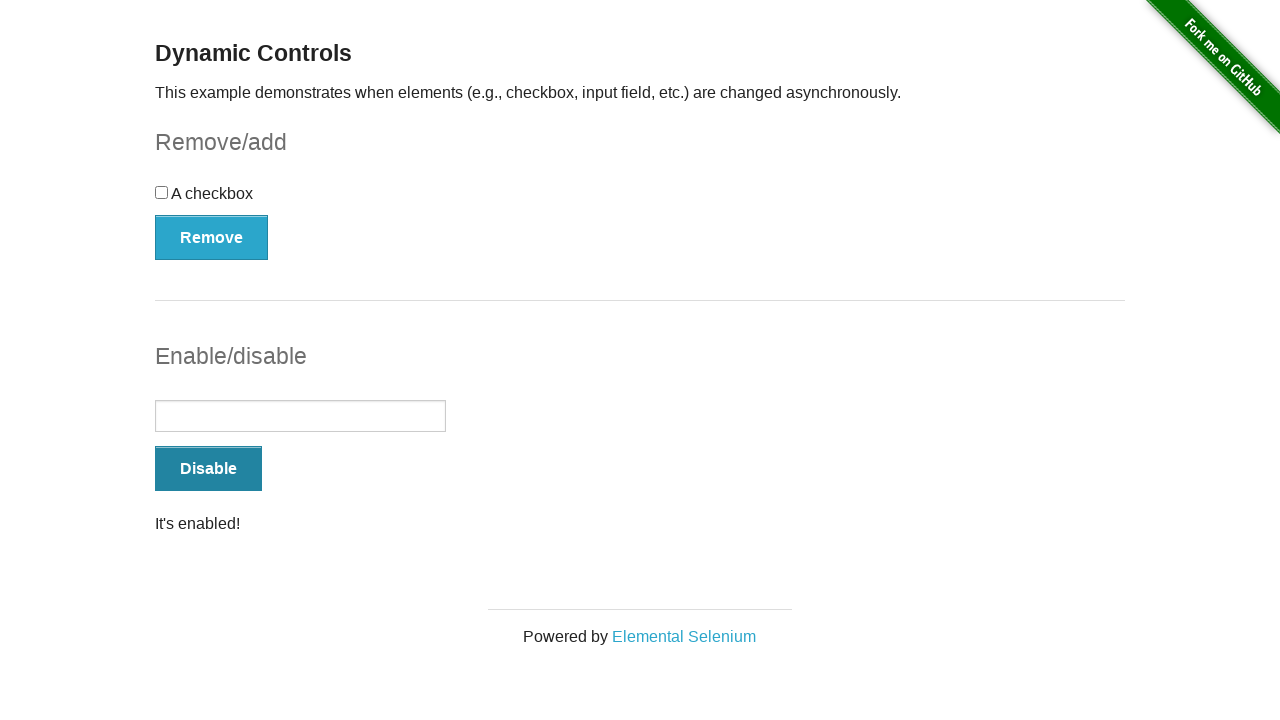

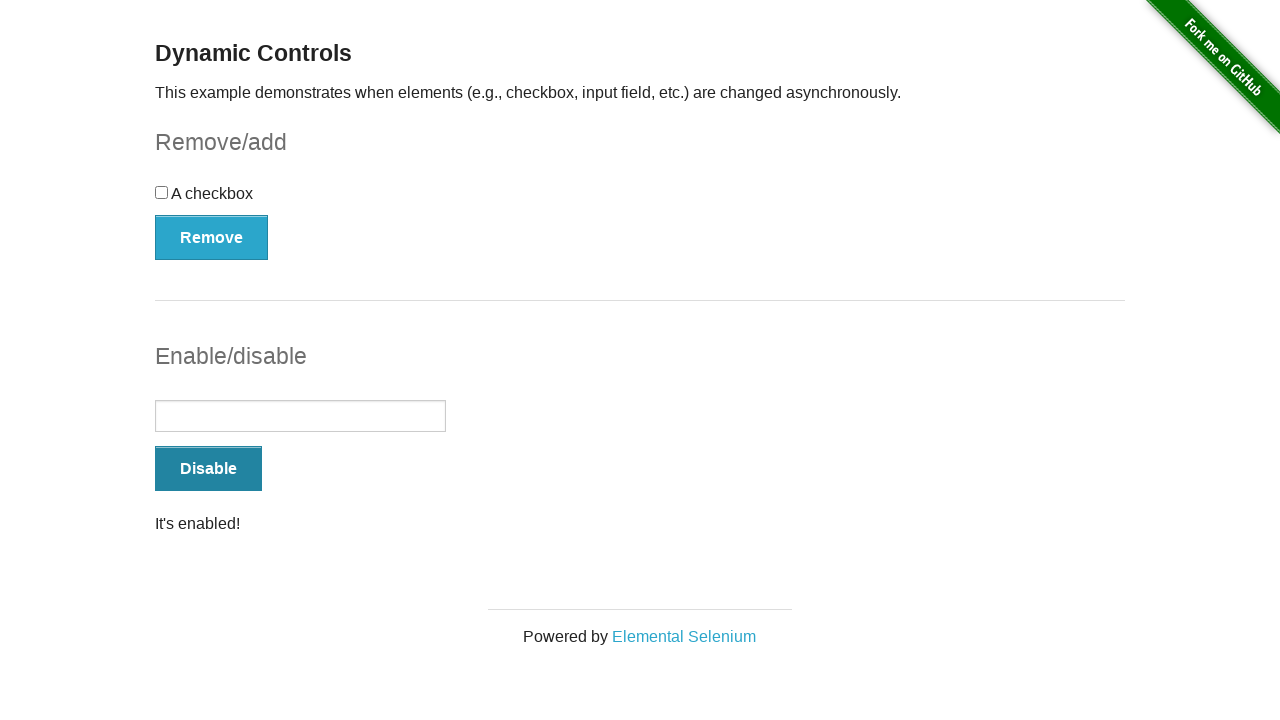